Tests form interaction by filling a text box, selecting a radio button, and checking a checkbox on a practice page

Starting URL: https://awesomeqa.com/practice.html

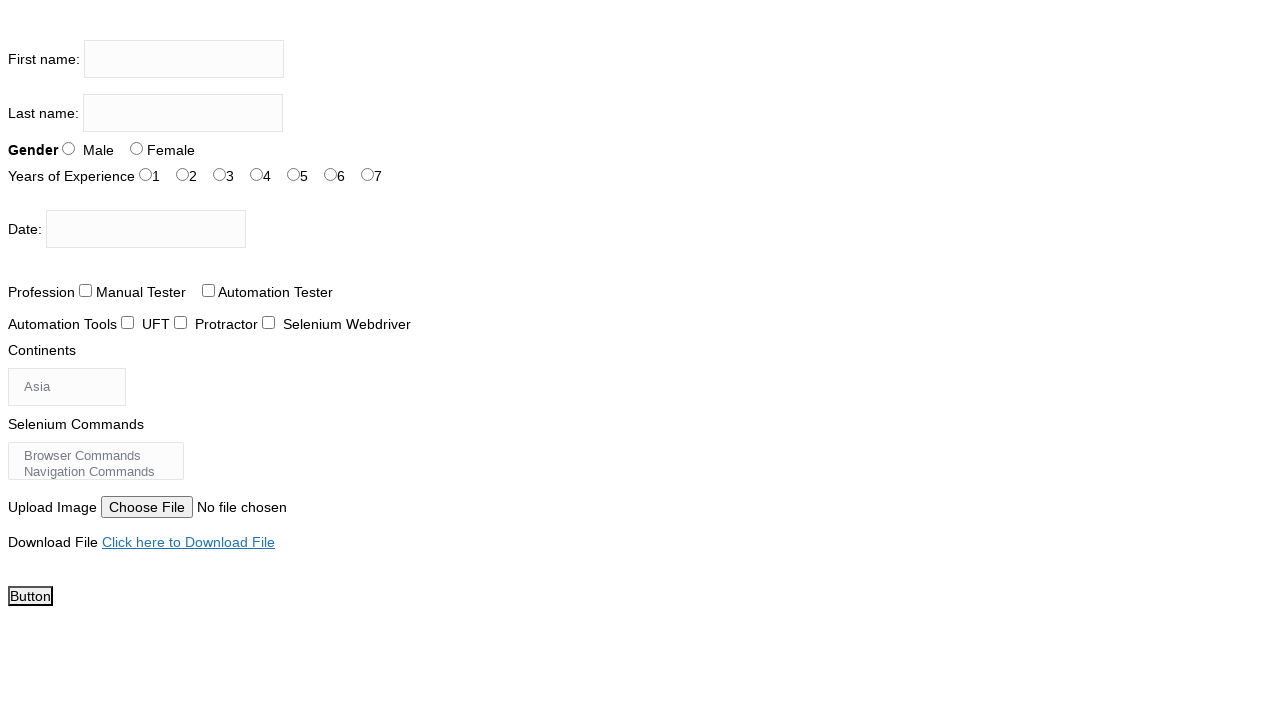

Filled firstname text box with 'ATB9x' on input[name='firstname']
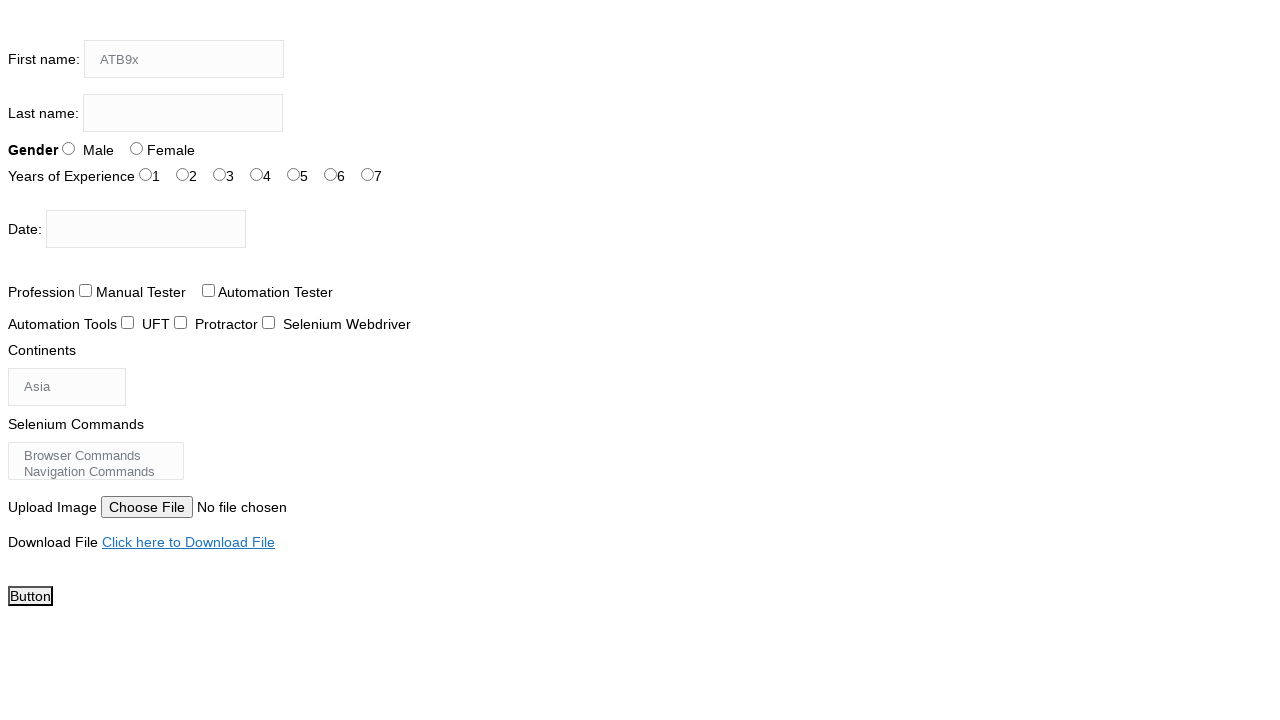

Clicked radio button for sex-1 at (136, 148) on input#sex-1
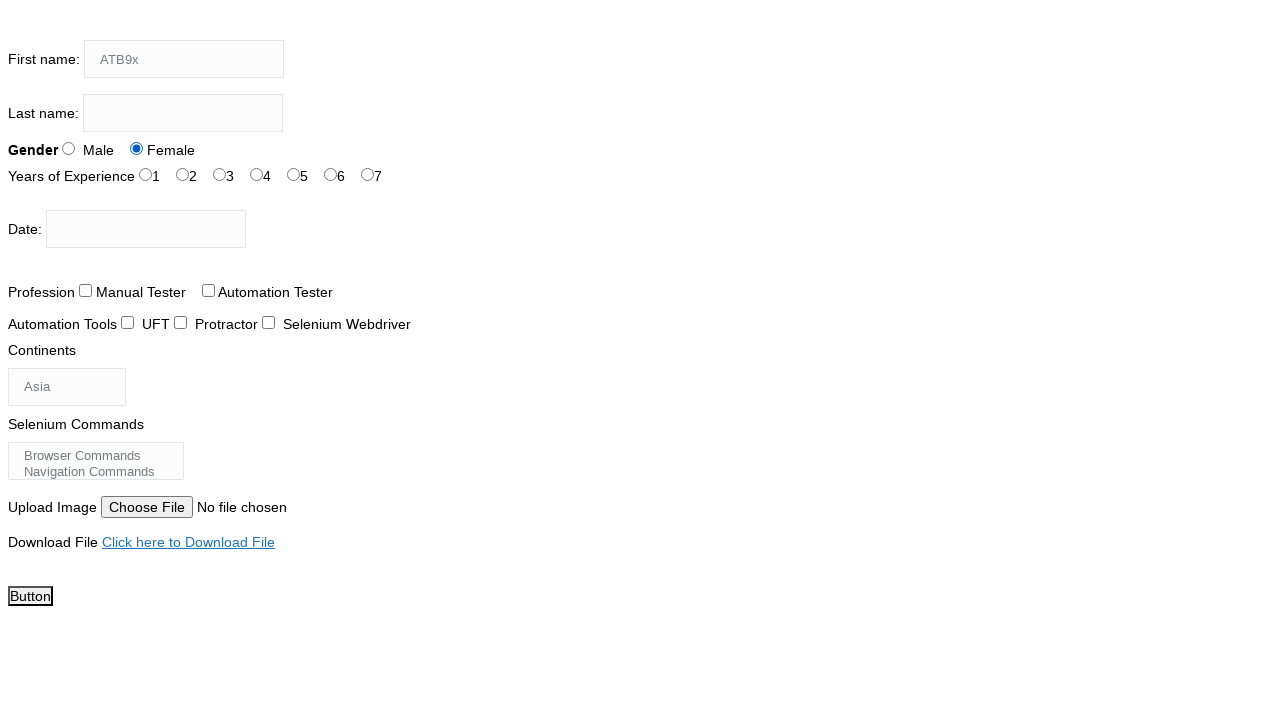

Checked checkbox for tool-1 at (180, 322) on input#tool-1
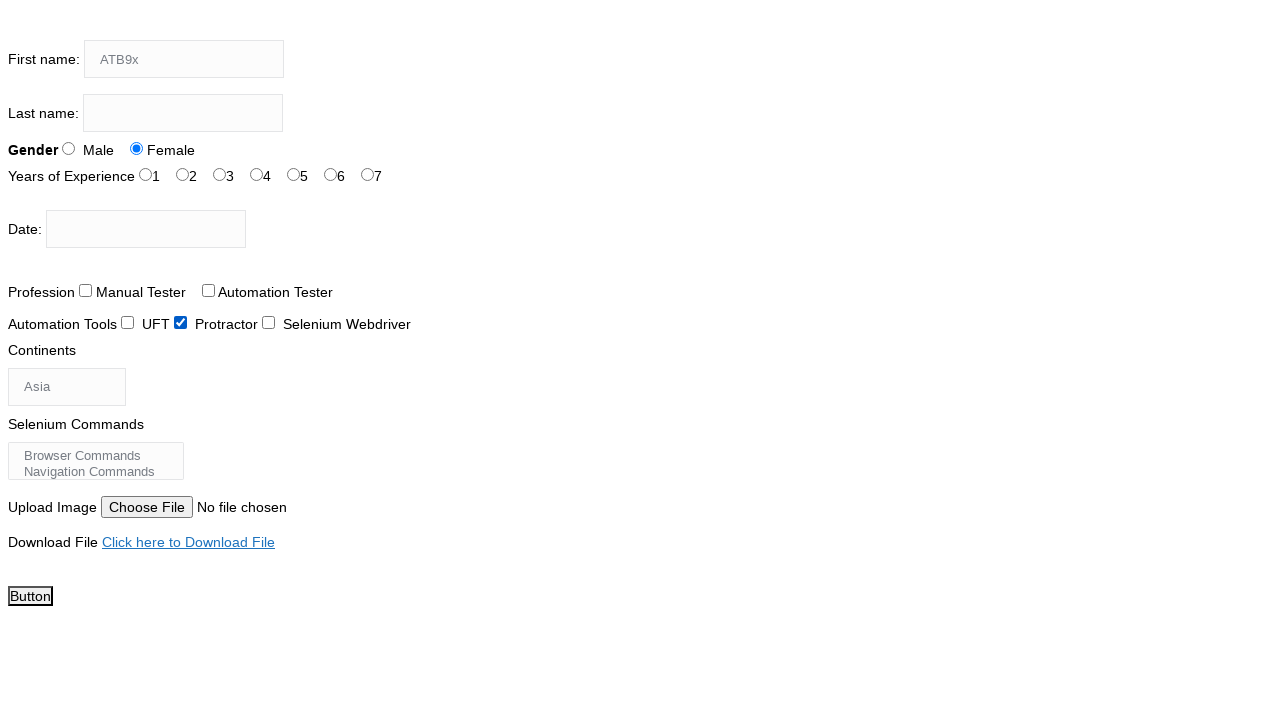

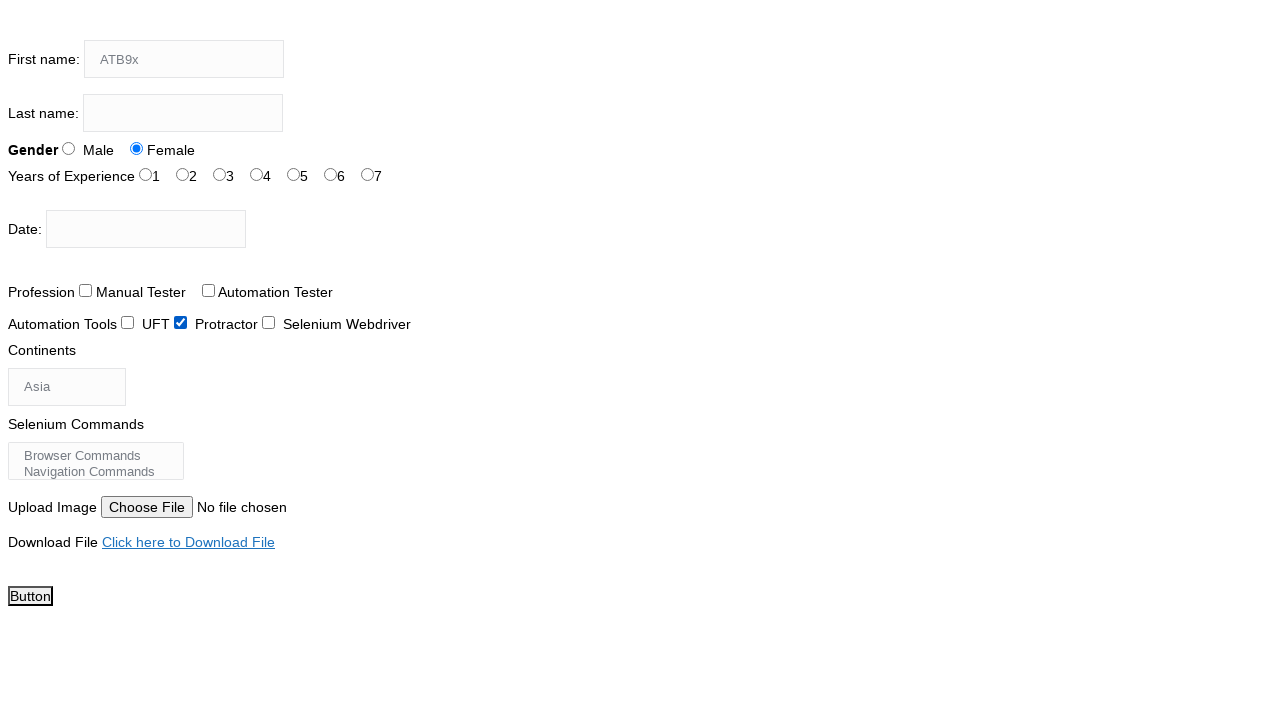